Tests the vegetable search functionality on Rahul Shetty Academy's Selenium practice site by entering a search term and verifying the product name is displayed in results.

Starting URL: https://rahulshettyacademy.com/seleniumPractise/#/

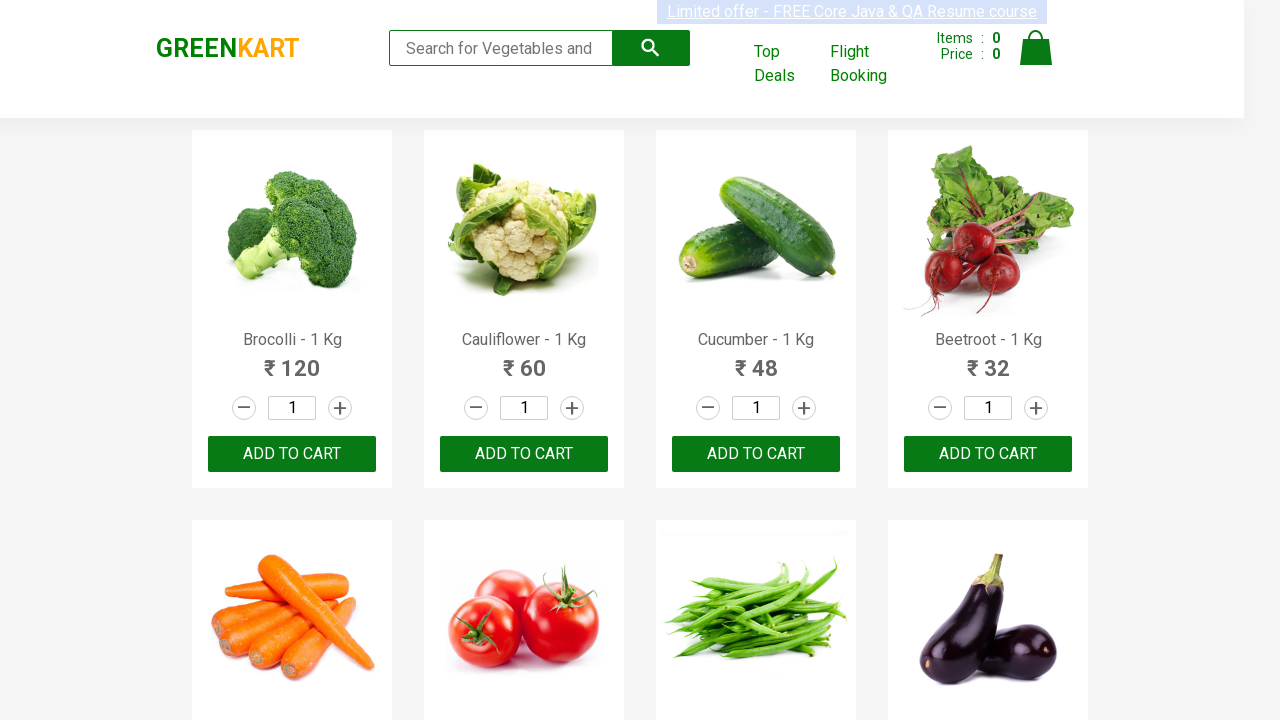

Filled search box with 'Brocolli' on input[type='search']
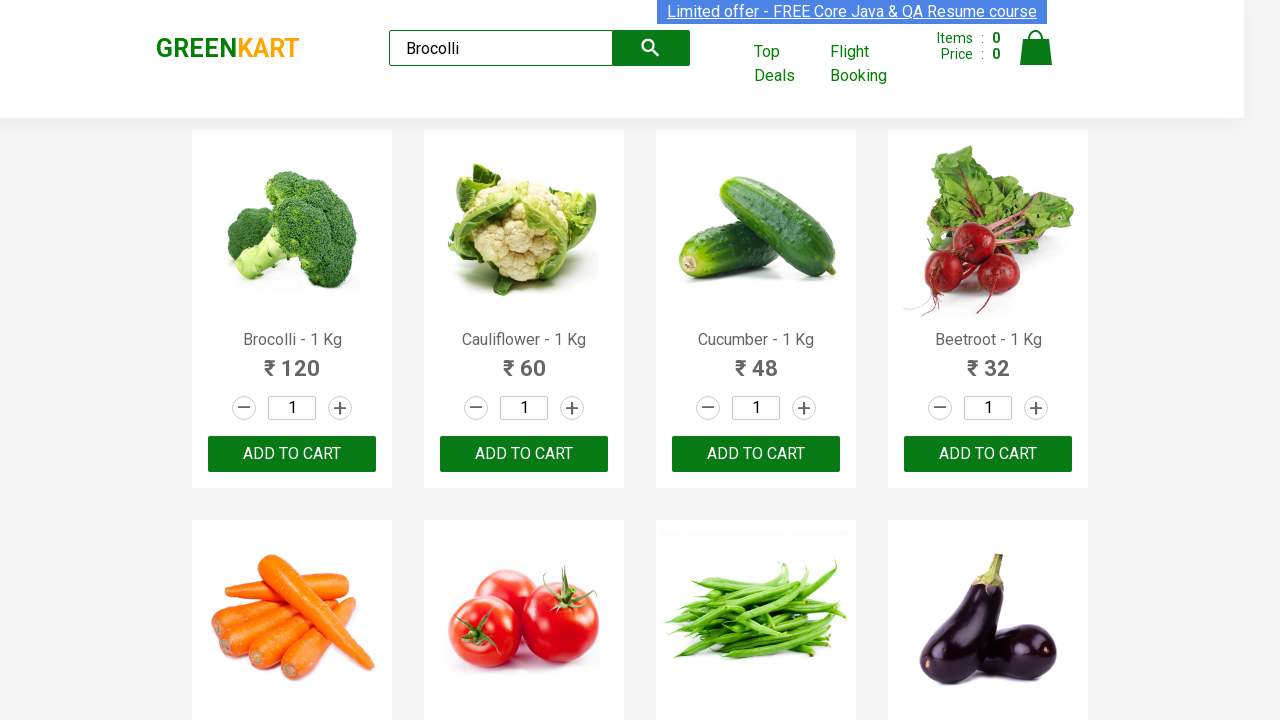

Clicked search/submit button at (651, 48) on button[type='submit']
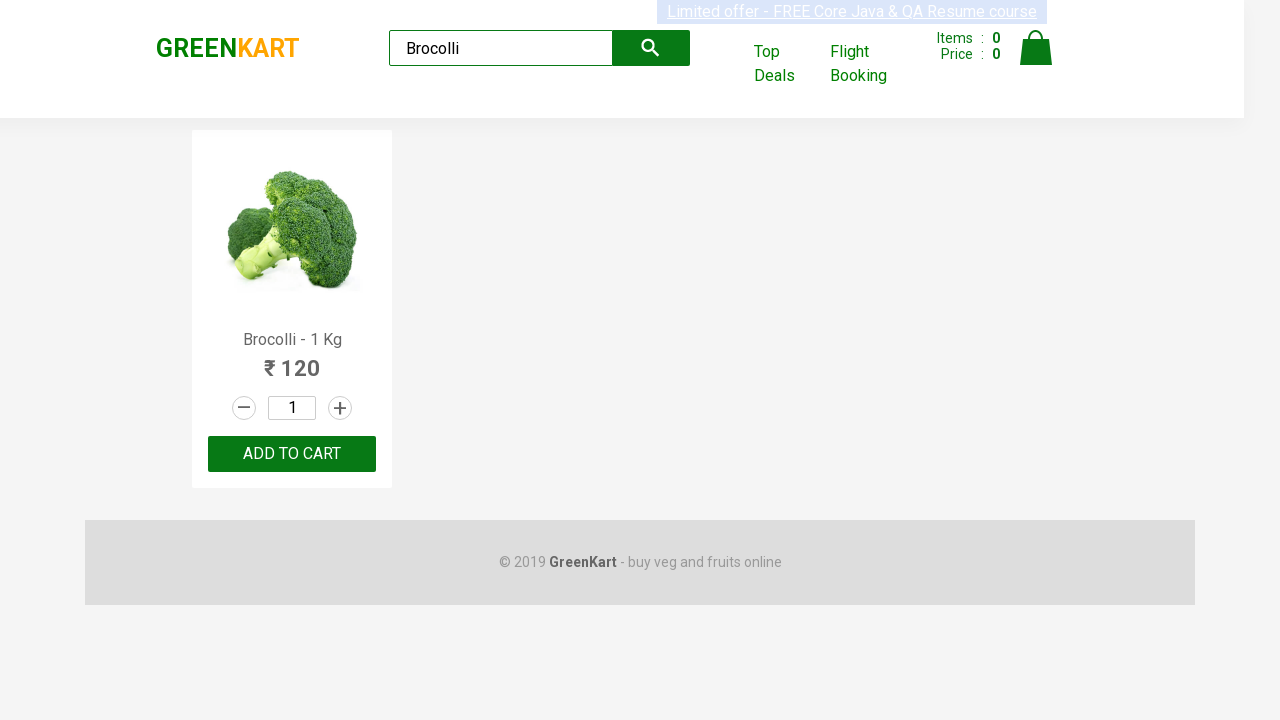

Search results loaded - product name element appeared
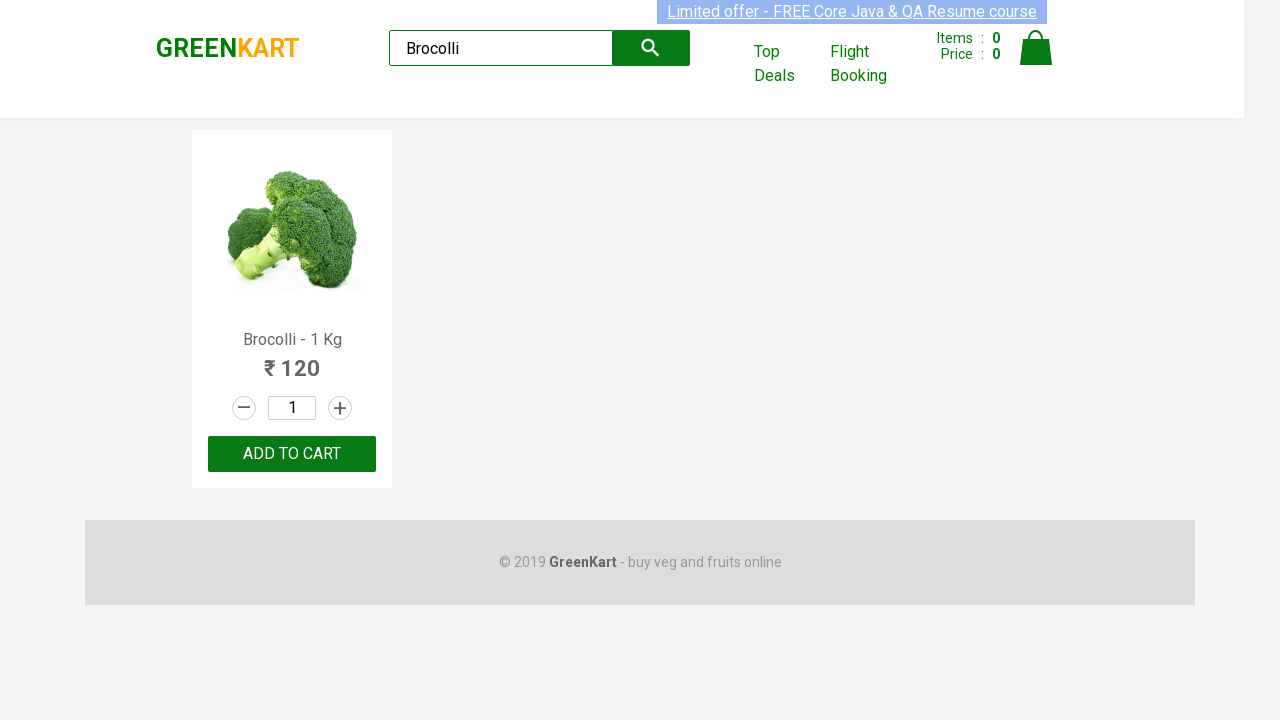

Retrieved product name: Brocolli - 1 Kg
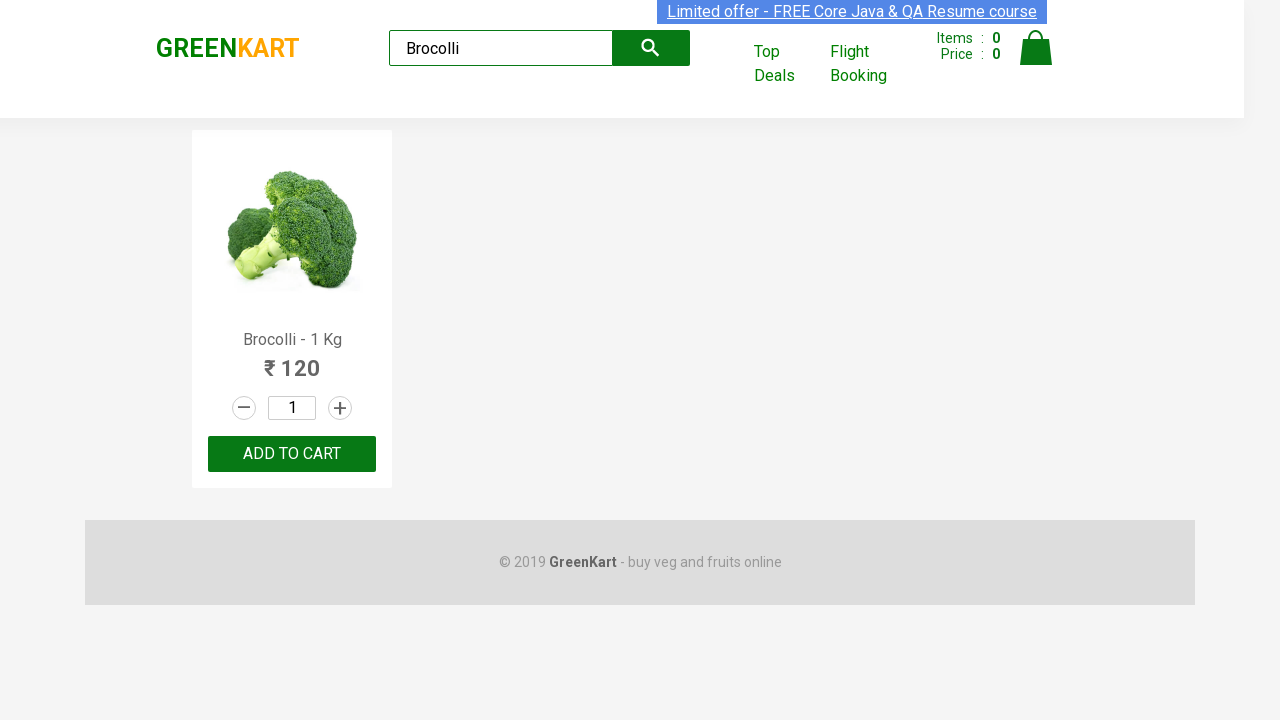

Verified product search result: Brocolli - 1 Kg
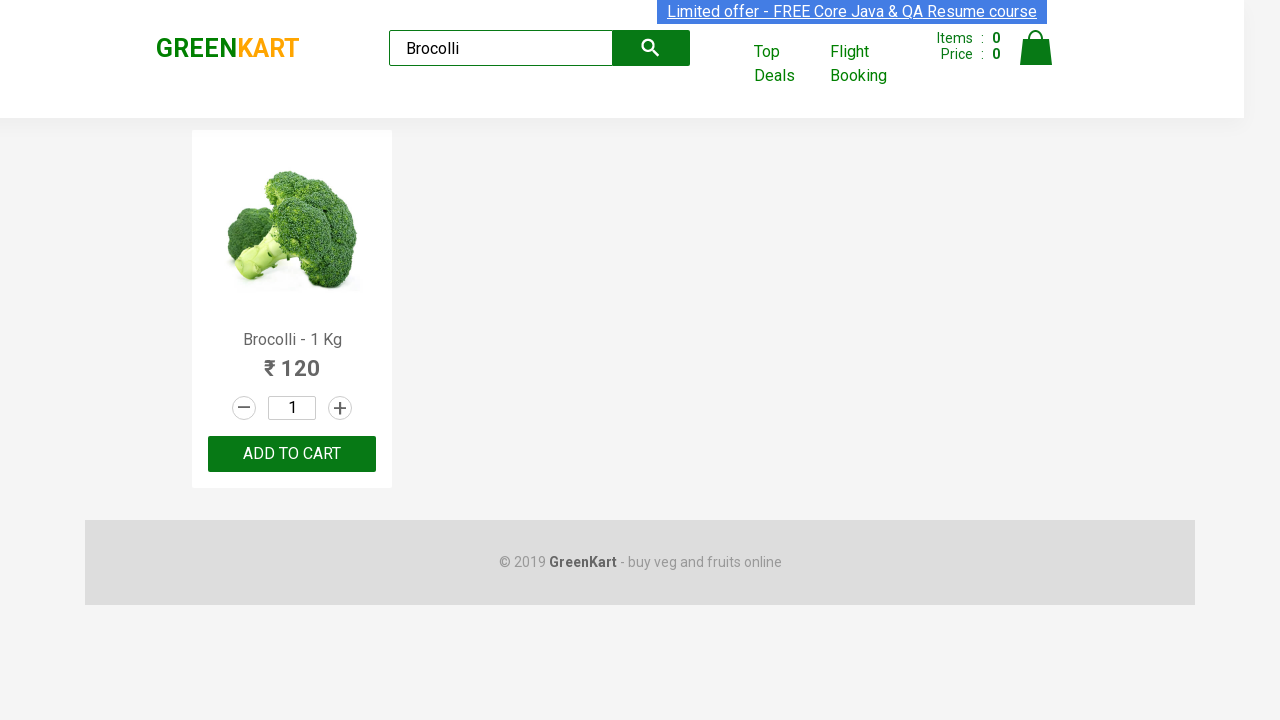

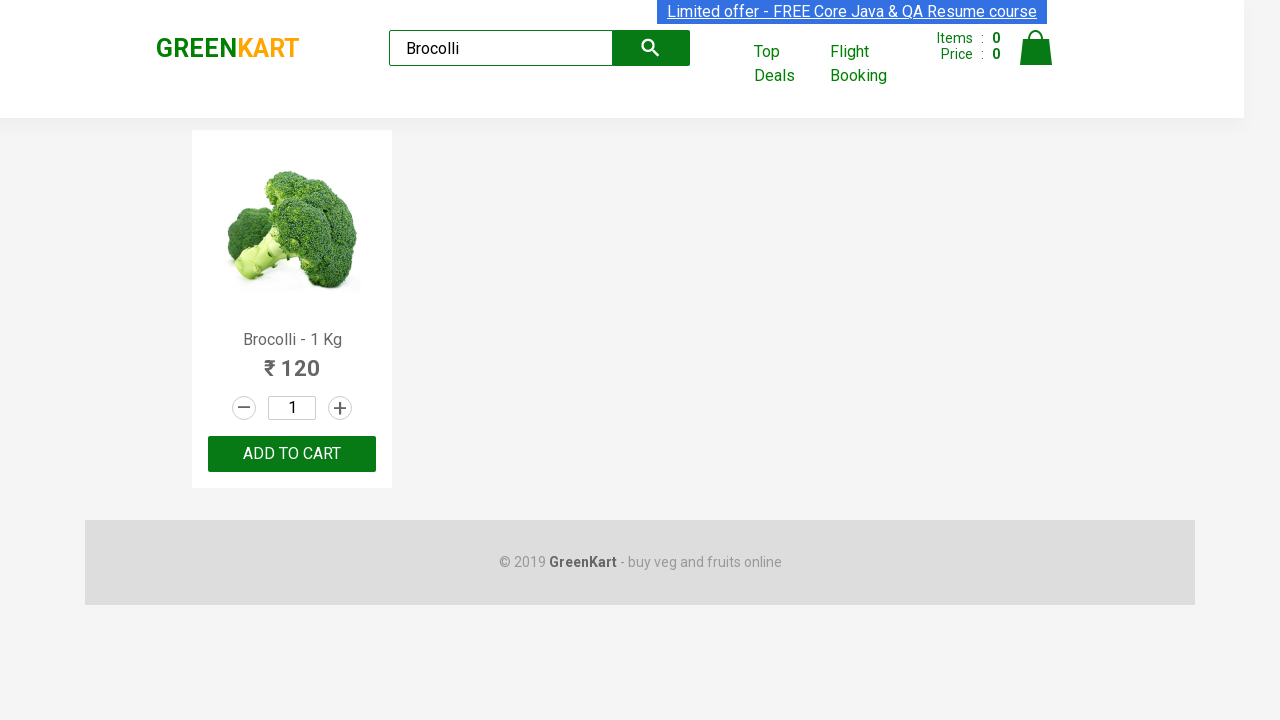